Tests the practice form on DemoQA by filling in personal information (name, email, gender, mobile, hobbies, address) and submitting it, then verifies the submitted data in the confirmation modal.

Starting URL: https://demoqa.com/automation-practice-form

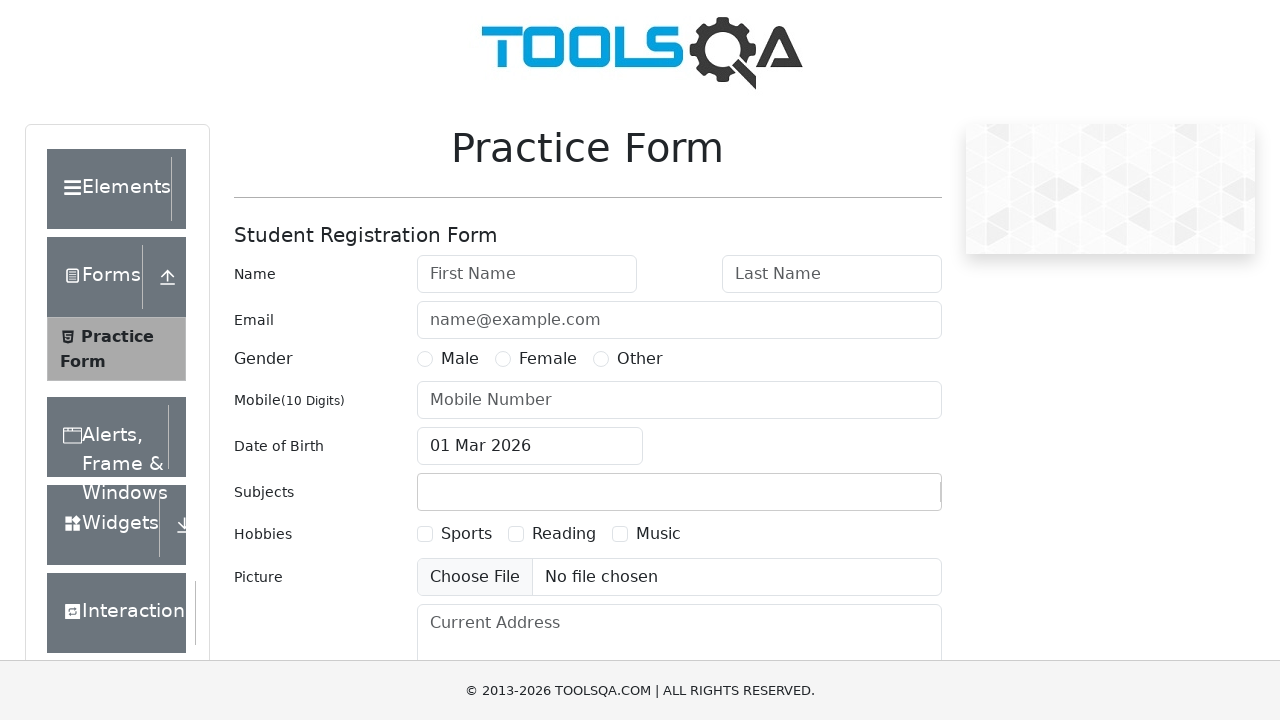

Filled first name field with 'Sviatoslav' on #firstName
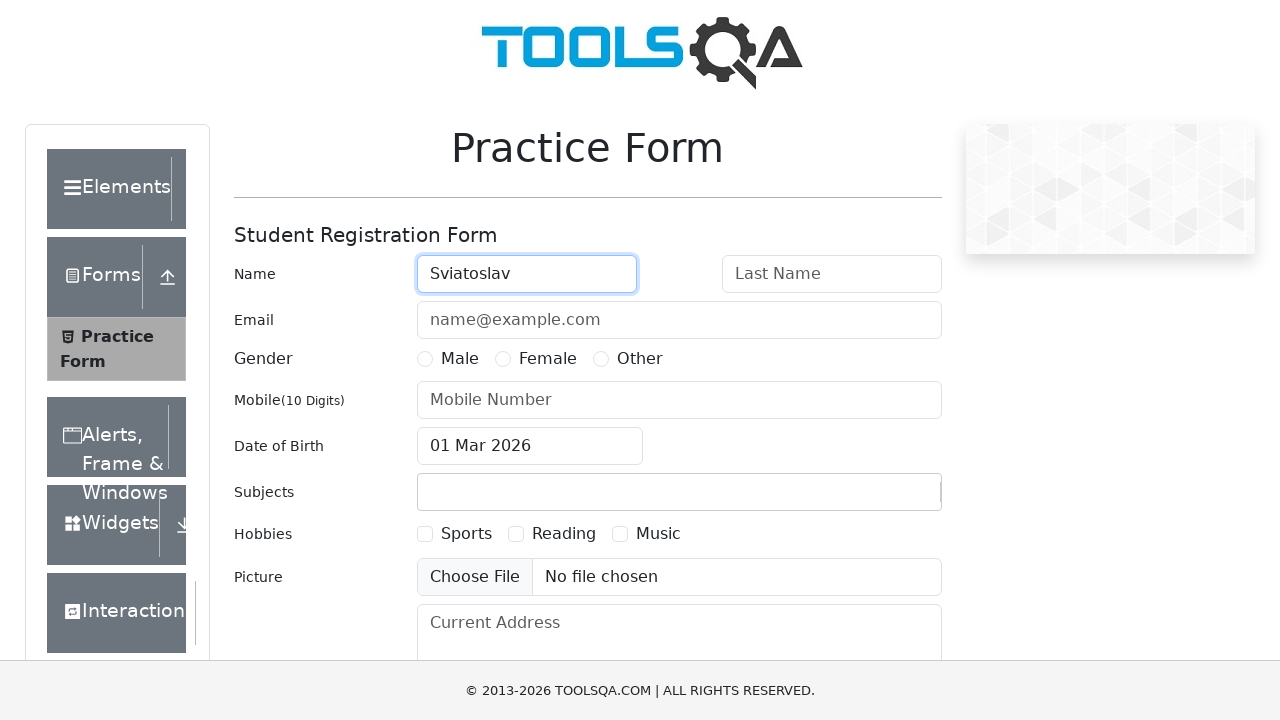

Filled last name field with 'Kryachev' on #lastName
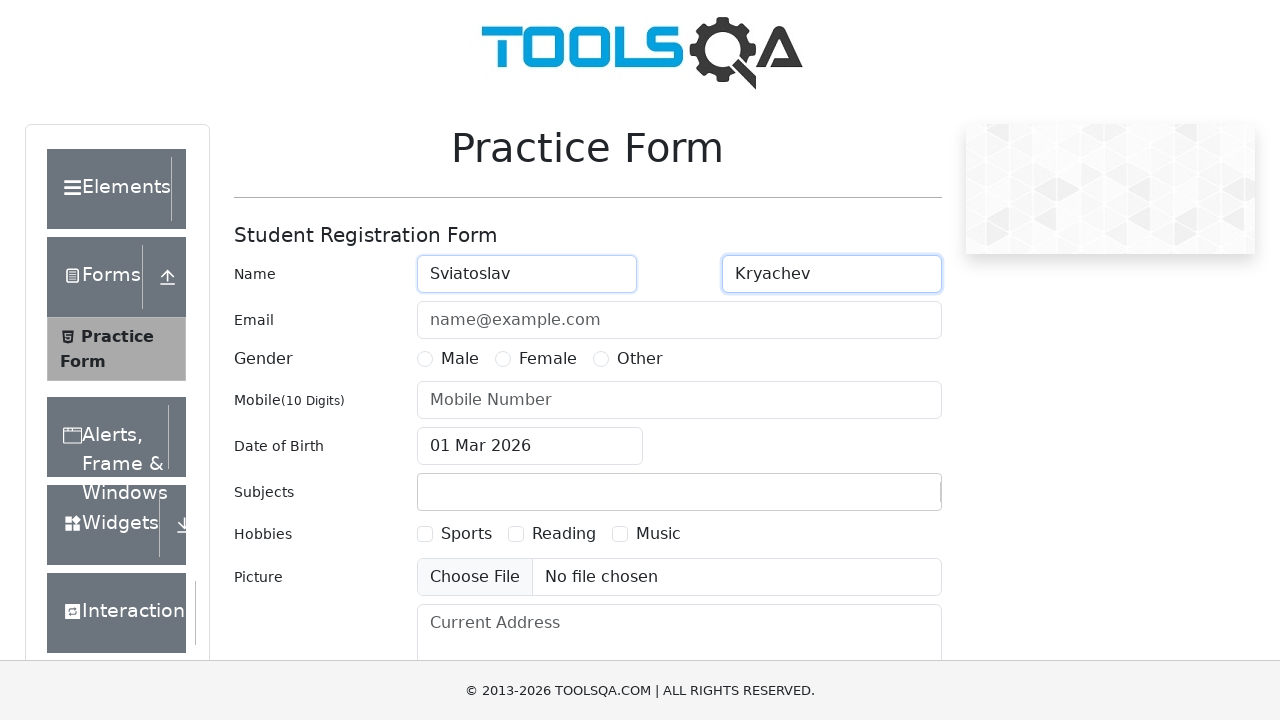

Filled email field with 'same92121@gmail.com' on #userEmail
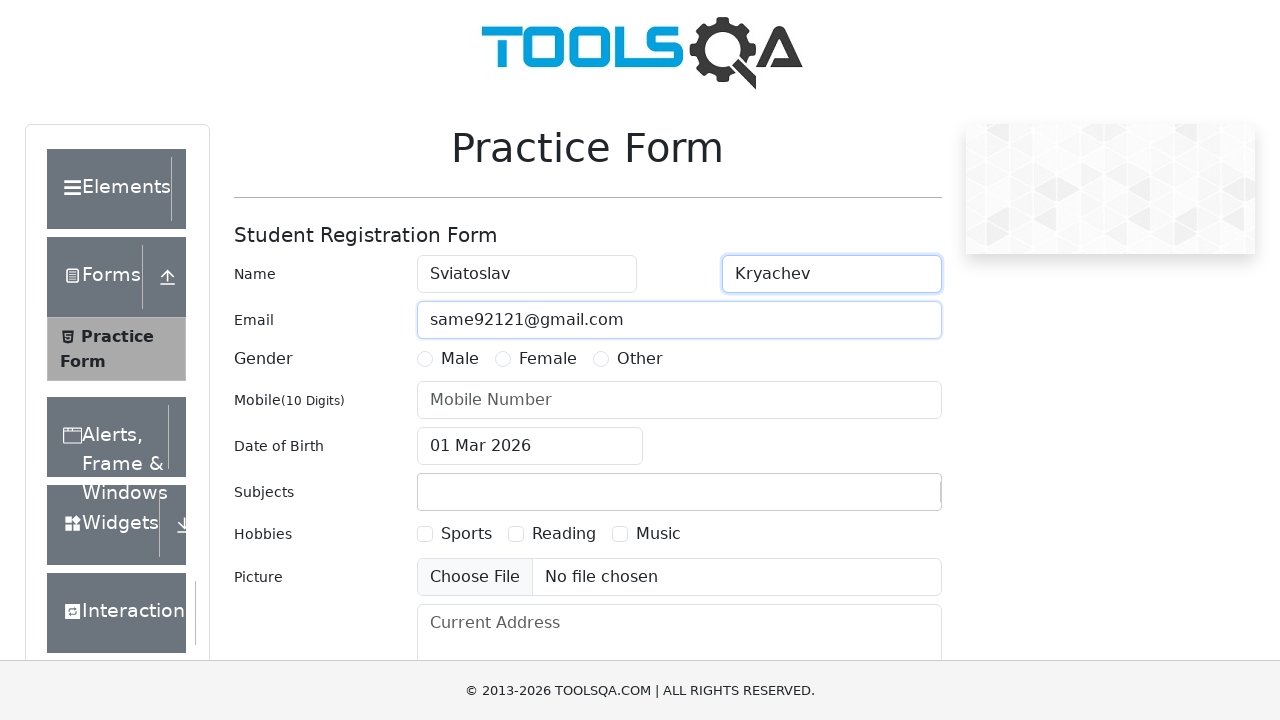

Selected Male gender option at (460, 359) on label[for='gender-radio-1']
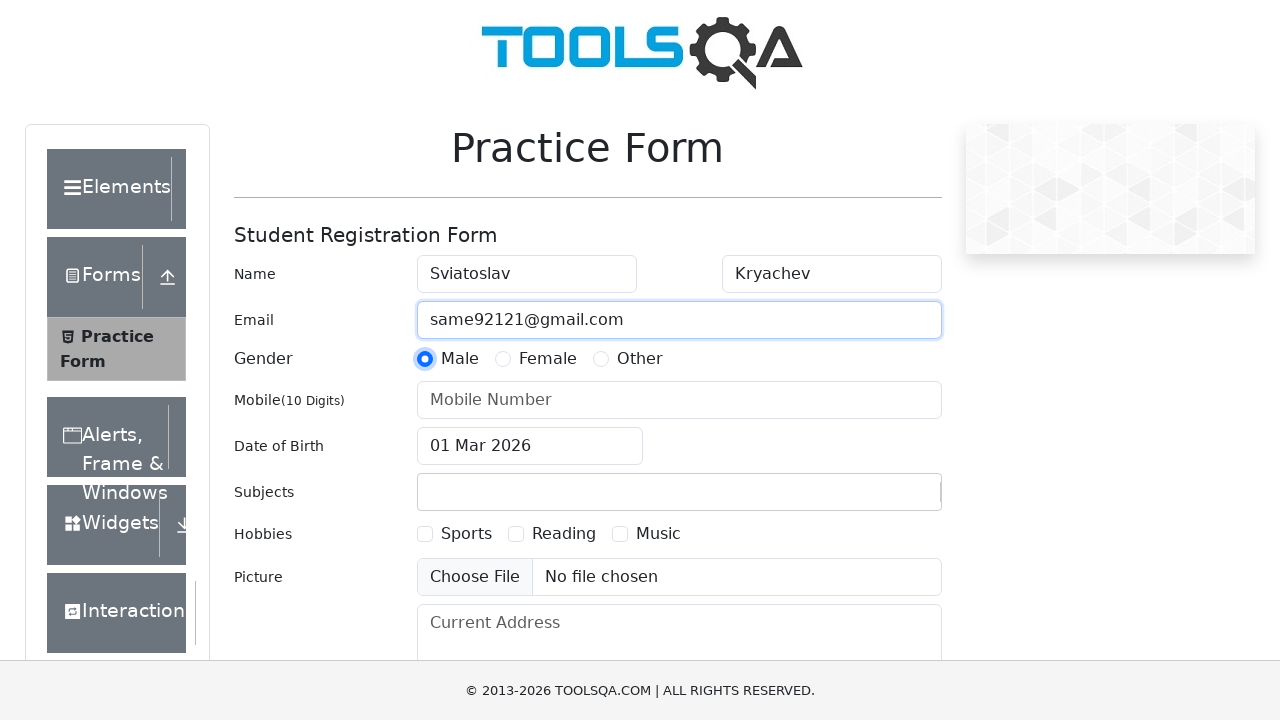

Filled mobile number field with '0508007736' on #userNumber
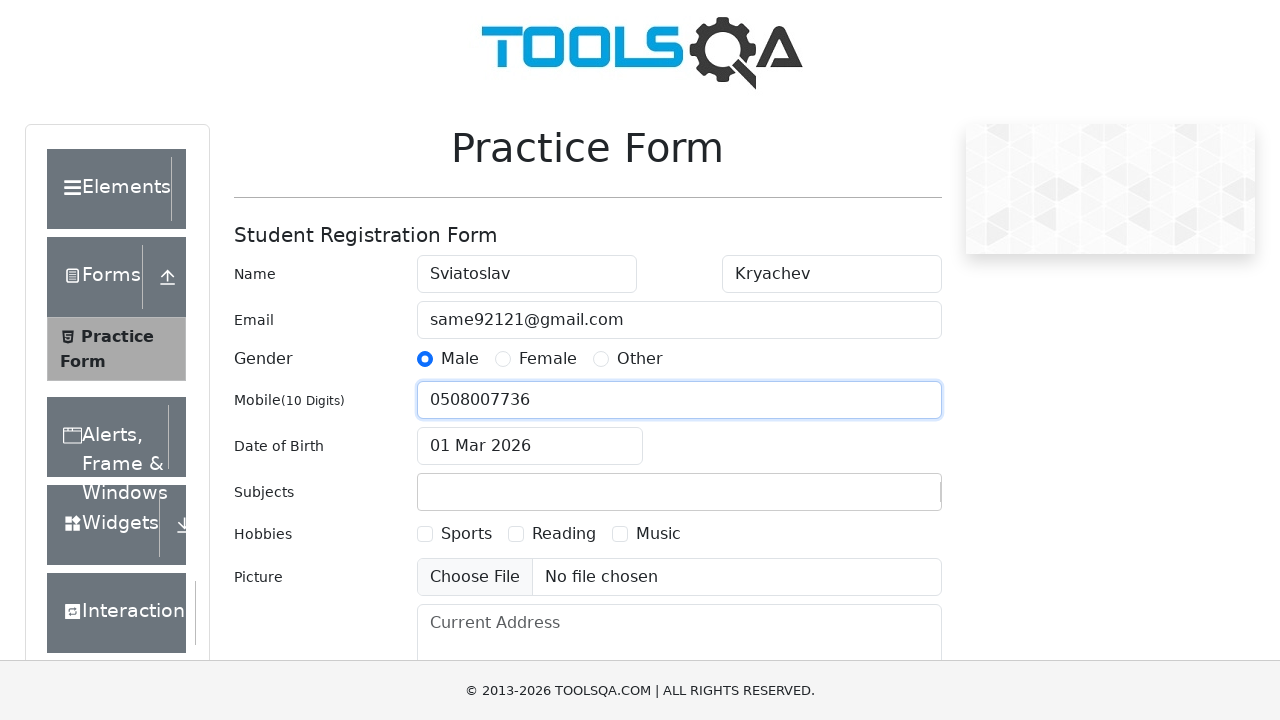

Scrolled down 600px to reveal more form fields
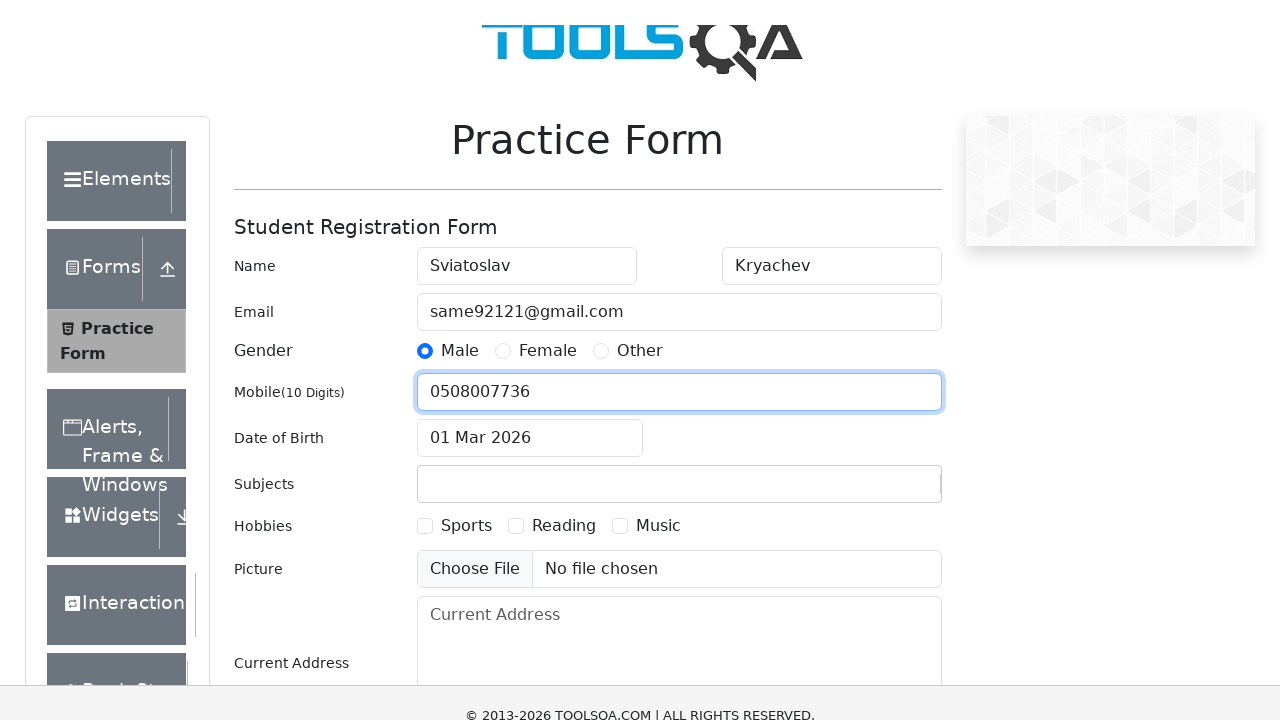

Selected Sports hobby checkbox at (466, 206) on label[for='hobbies-checkbox-1']
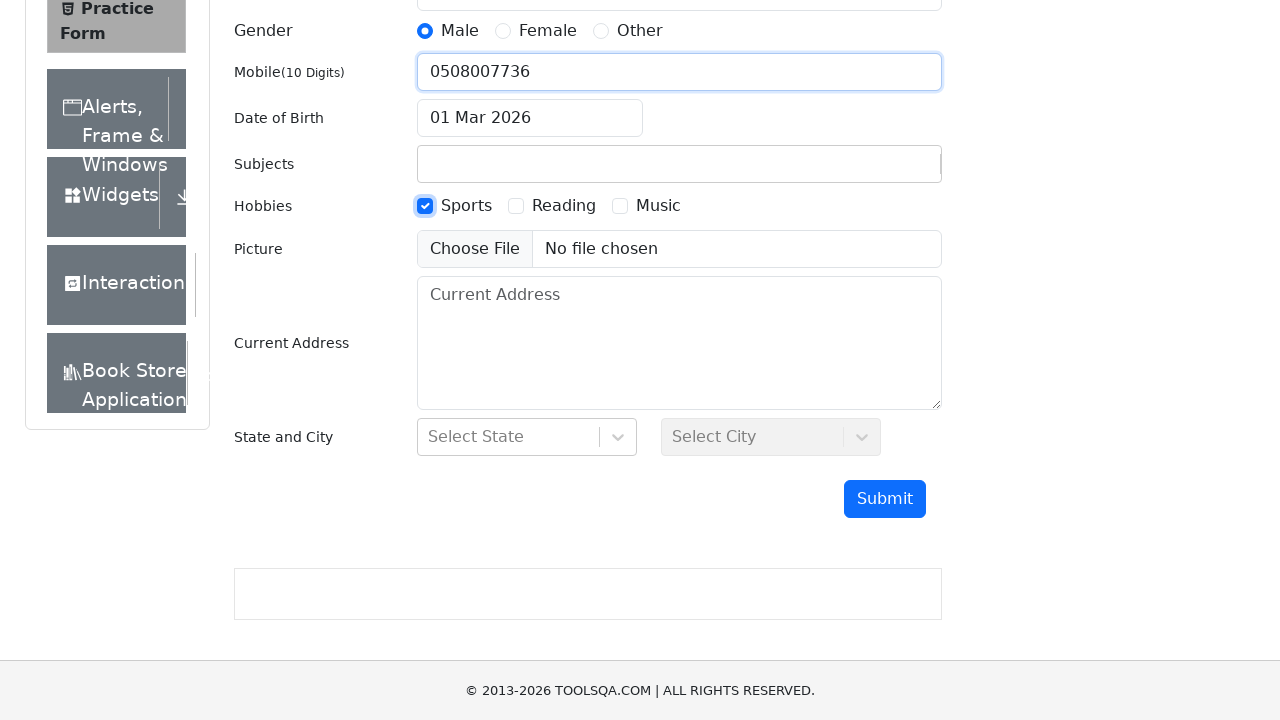

Filled address field with 'SomeText' on #currentAddress
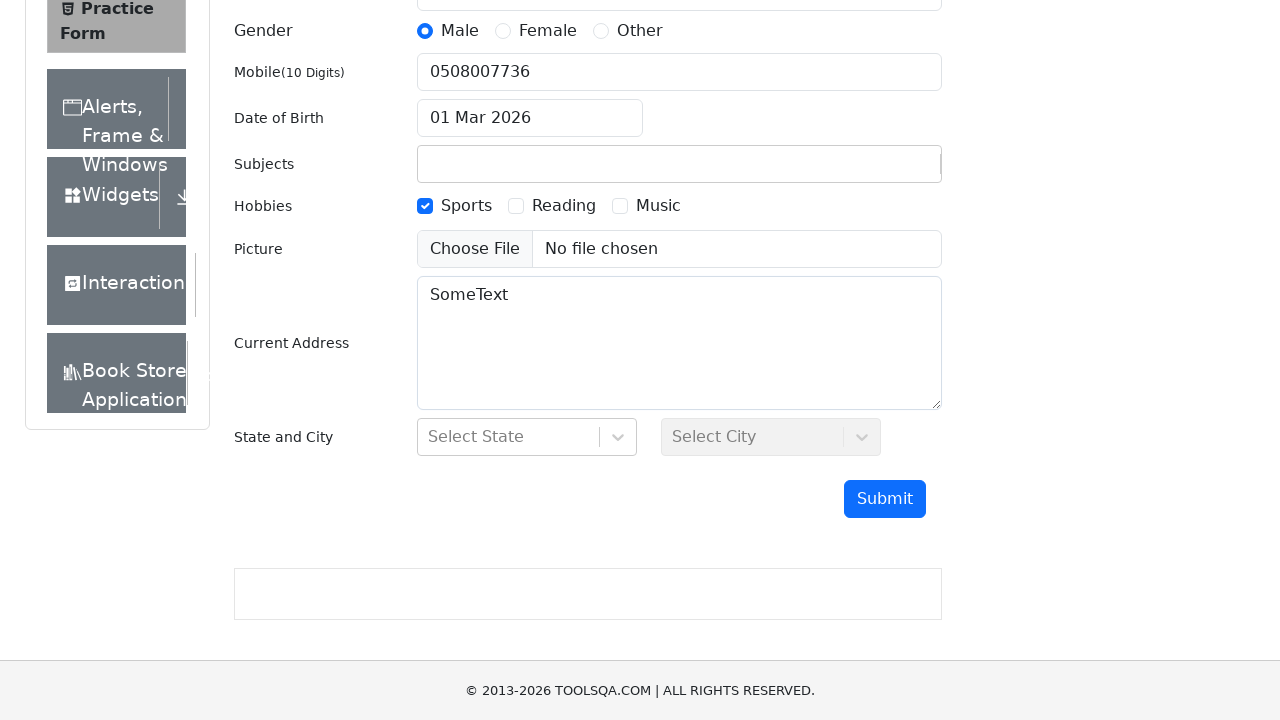

Scrolled down 400px to reveal submit button
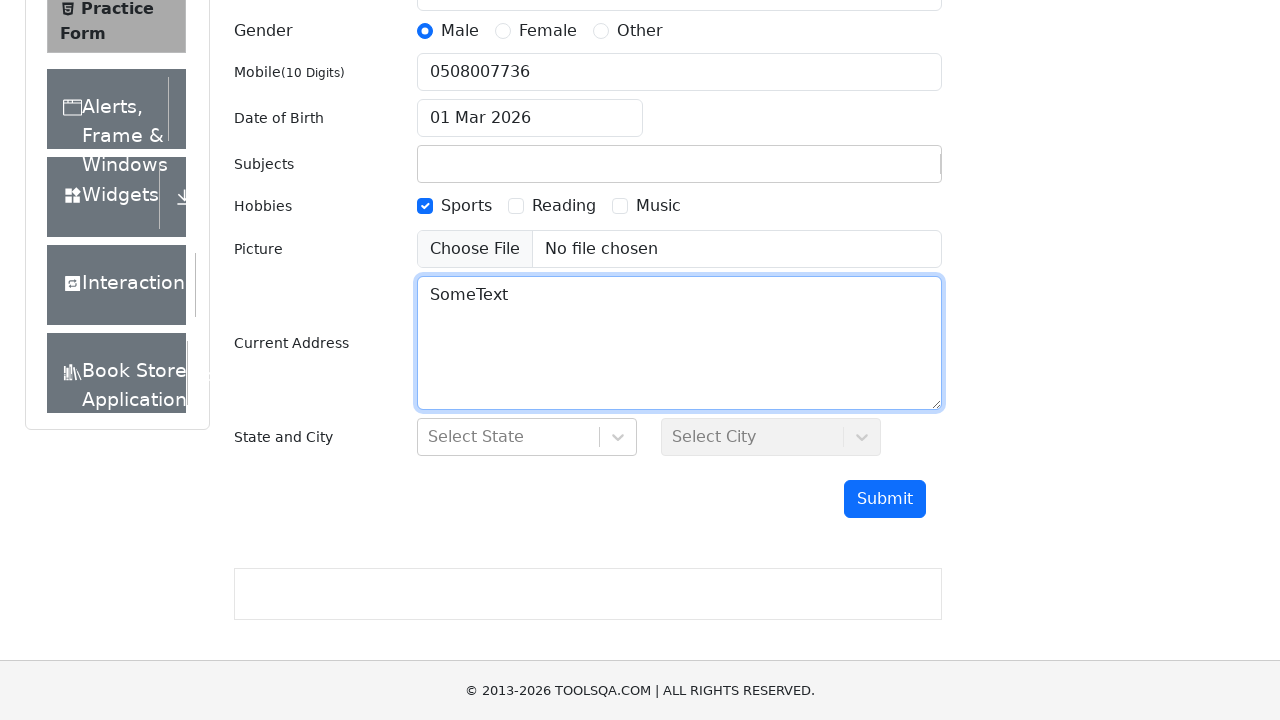

Clicked submit button to submit the form at (885, 499) on #submit
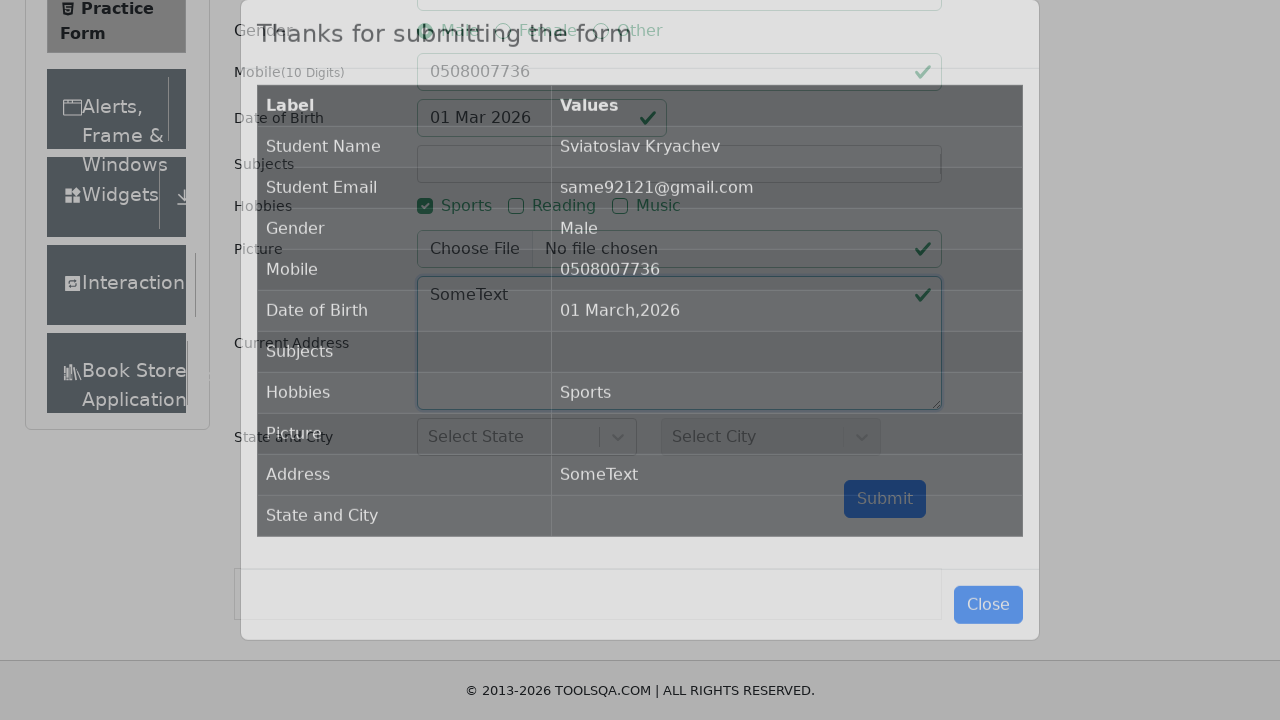

Confirmation modal appeared
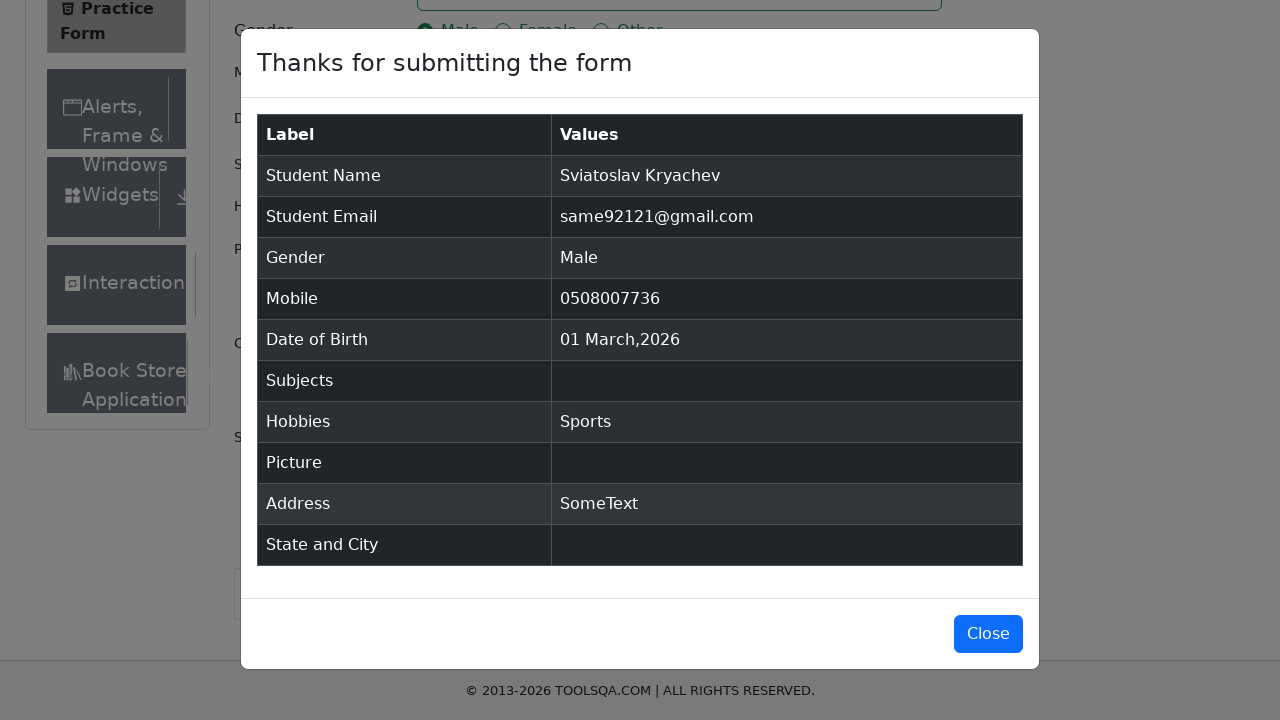

Verified submitted data 'Sviatoslav Kryachev' appears in confirmation modal
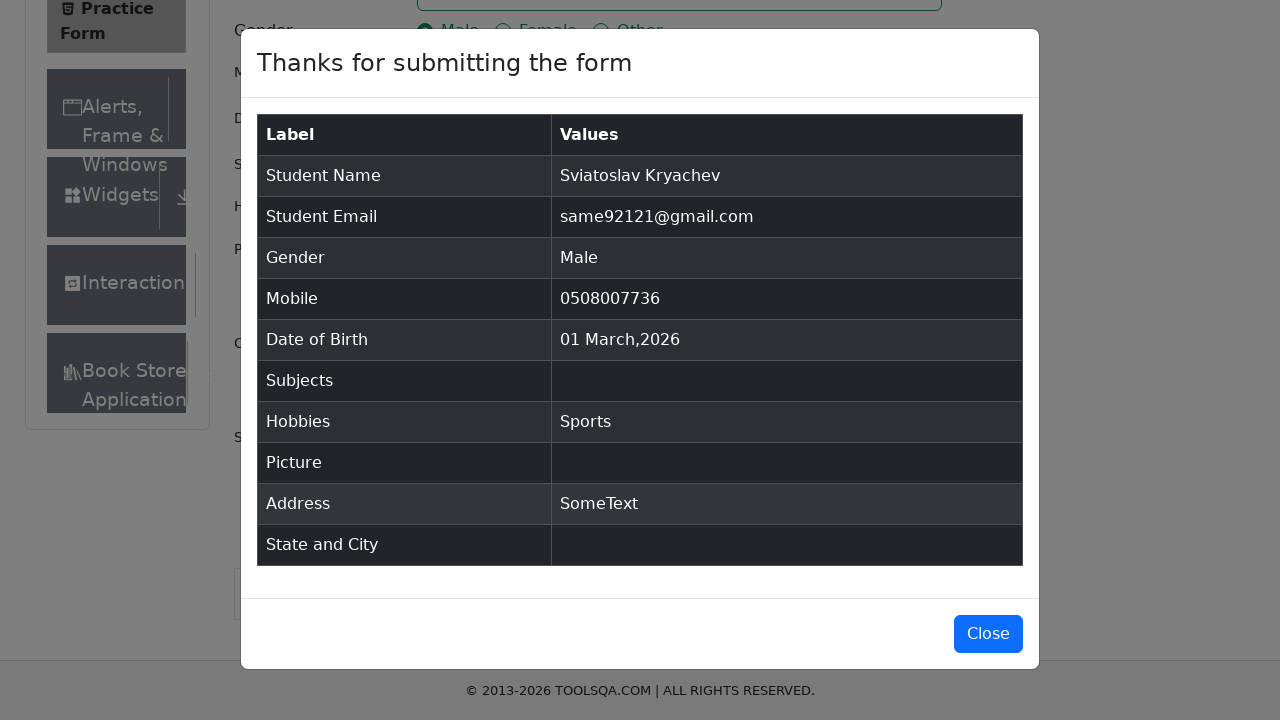

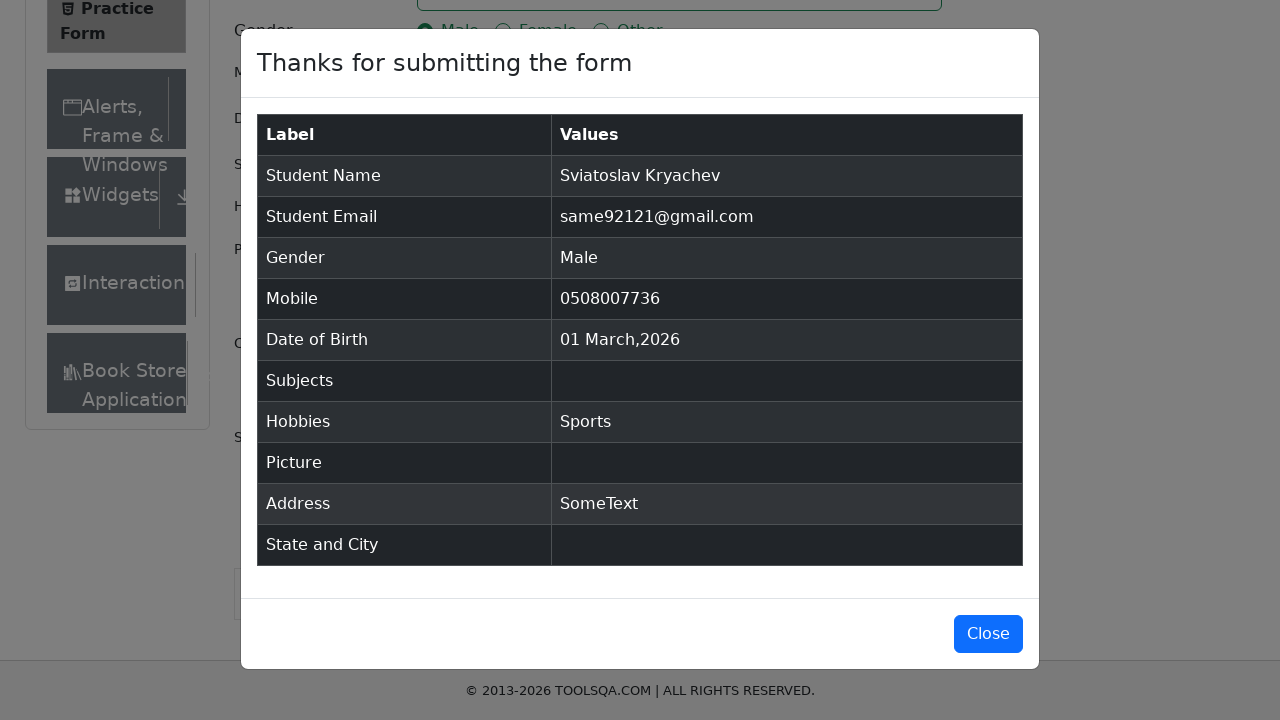